Tests drag and drop functionality by navigating to the drag and drop page and dragging element A to element B's position

Starting URL: http://the-internet.herokuapp.com/

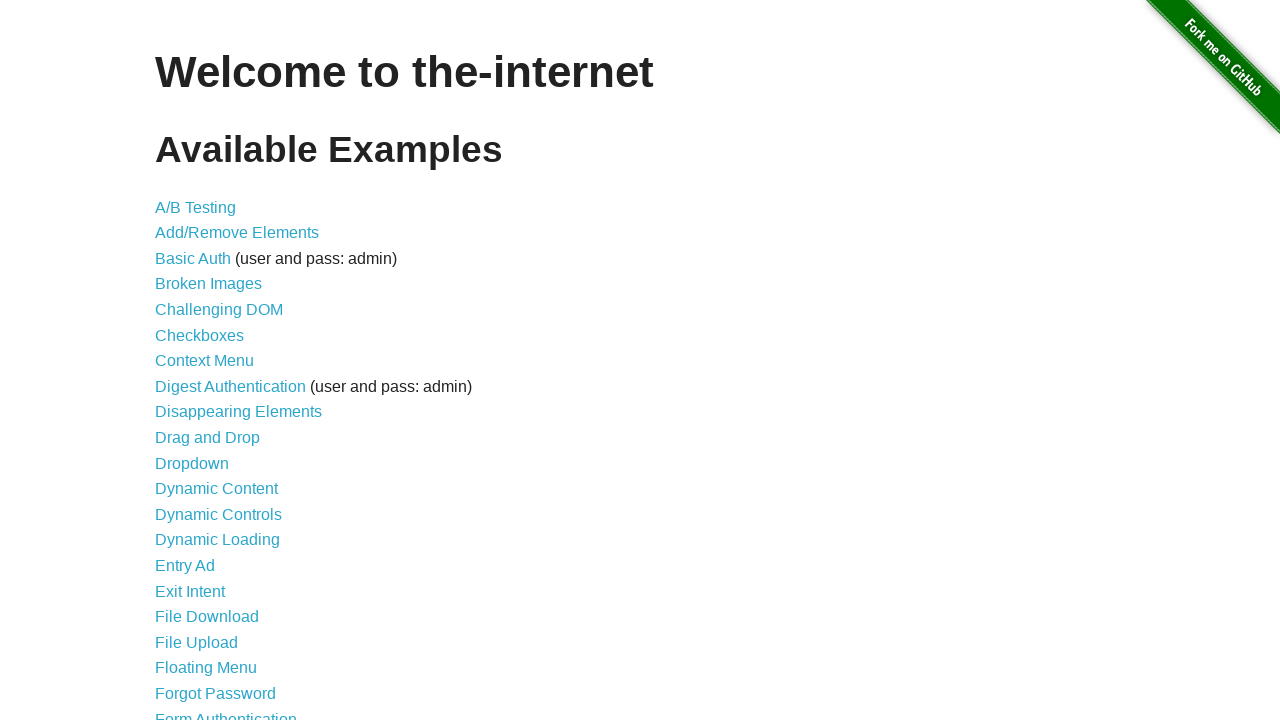

Clicked on the drag and drop link at (208, 438) on a[href='/drag_and_drop']
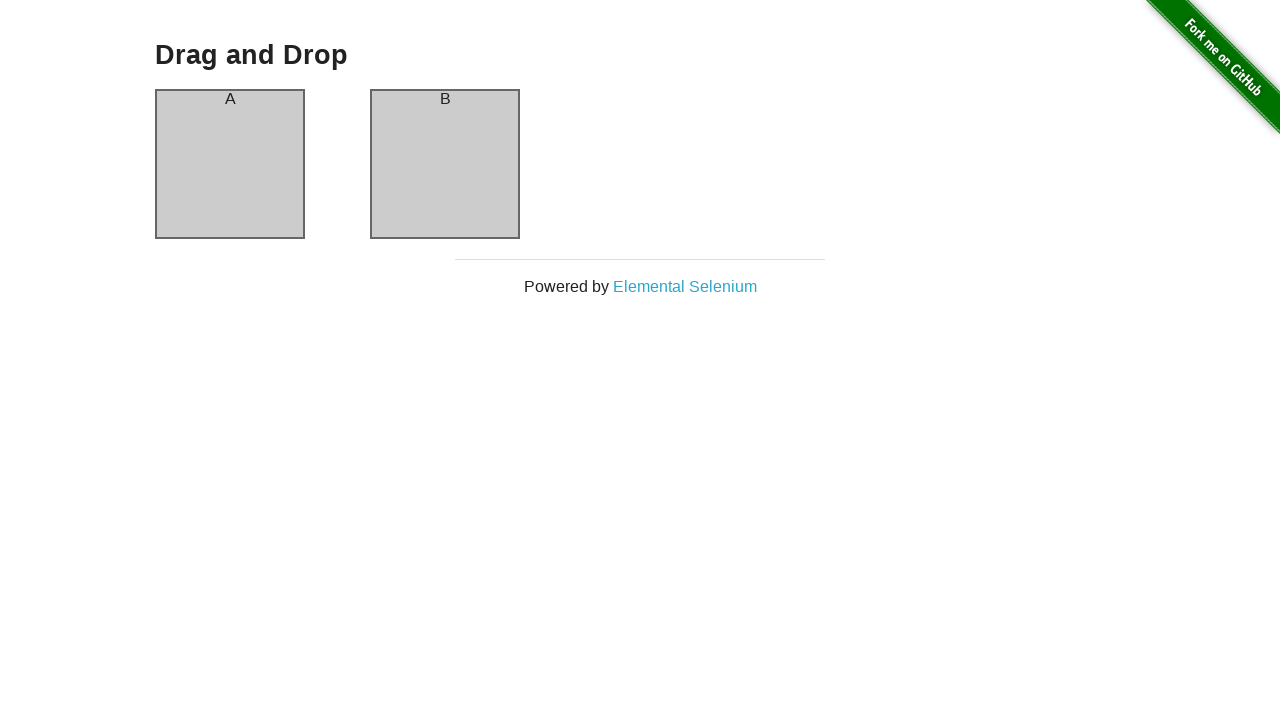

Waited for column A element to be visible
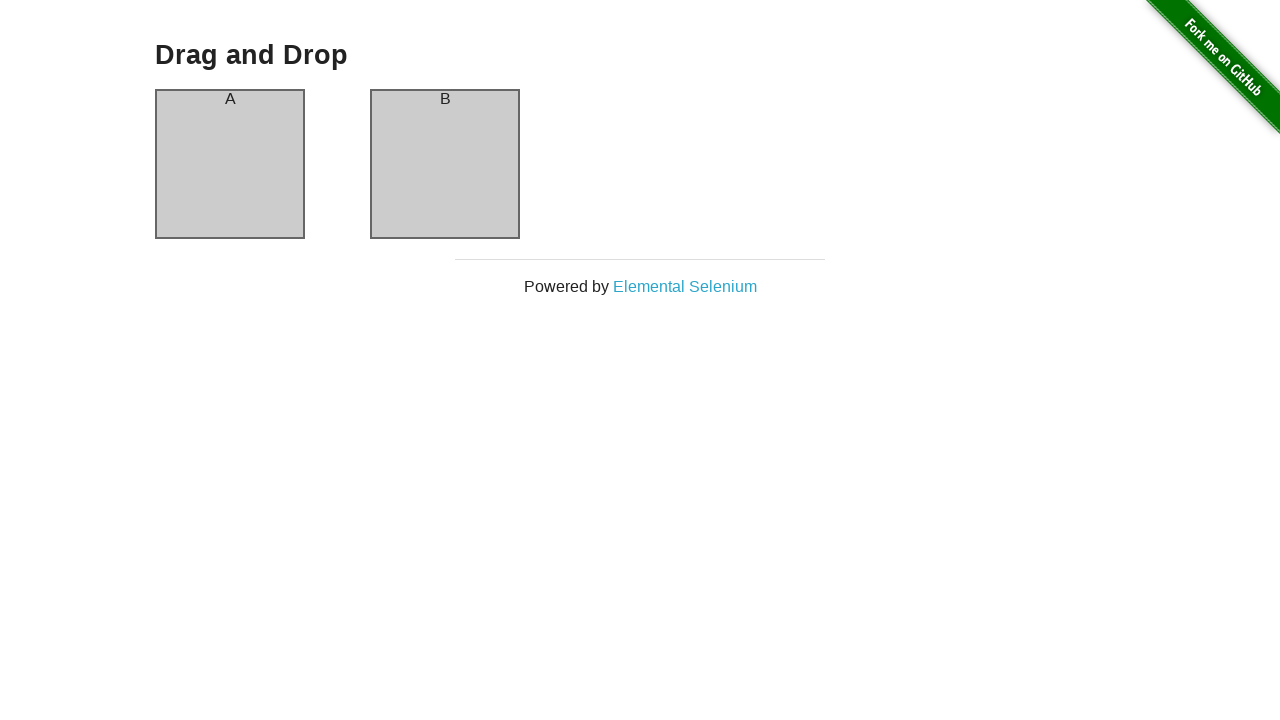

Waited for column B element to be visible
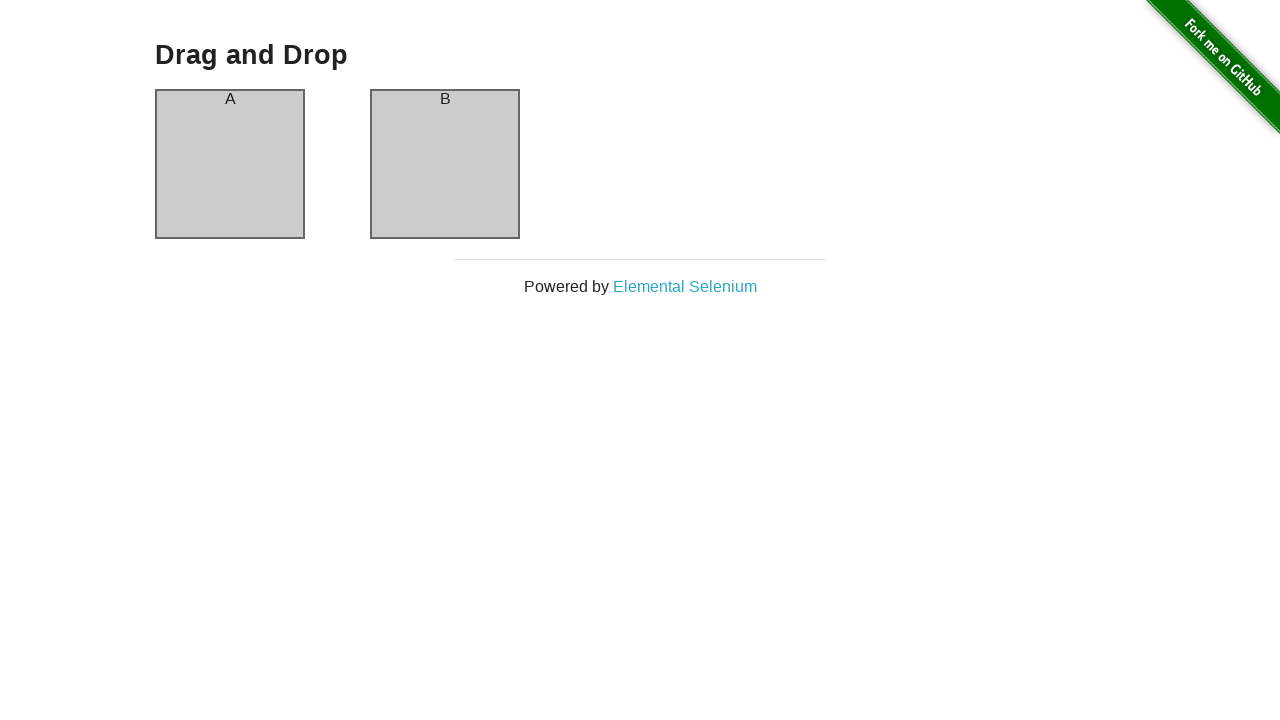

Located element A for drag and drop
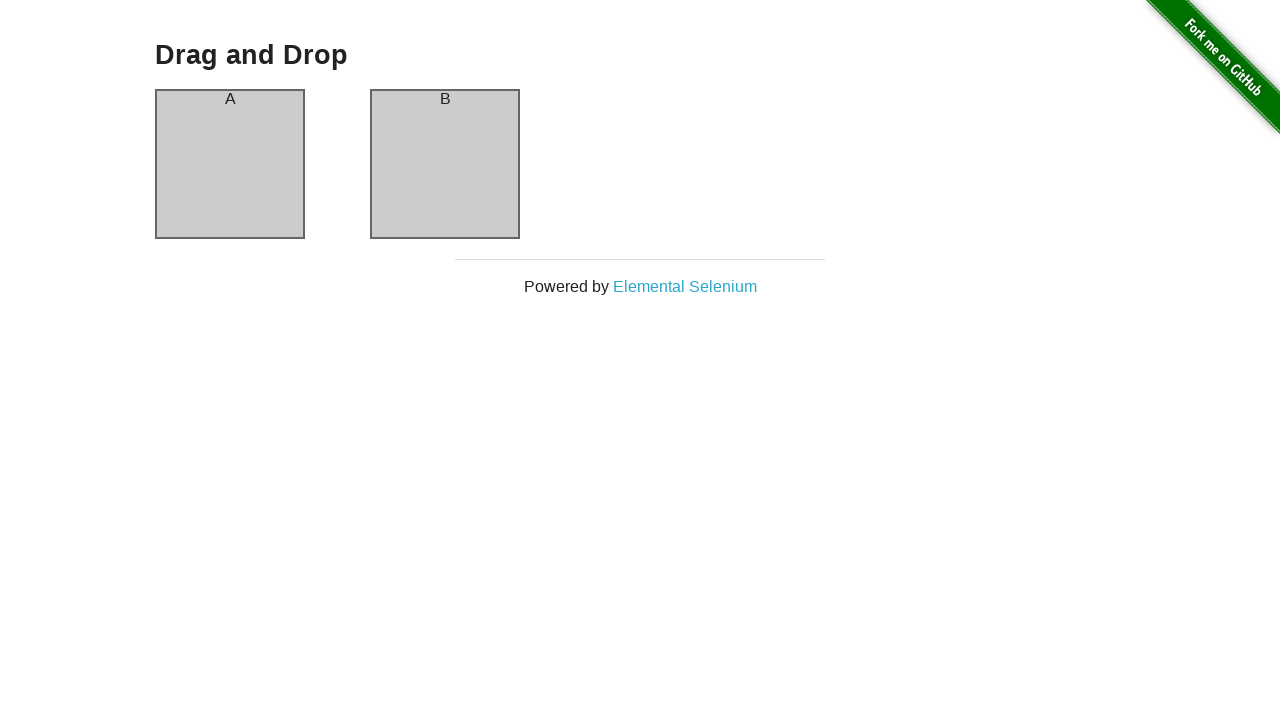

Located element B as drag and drop target
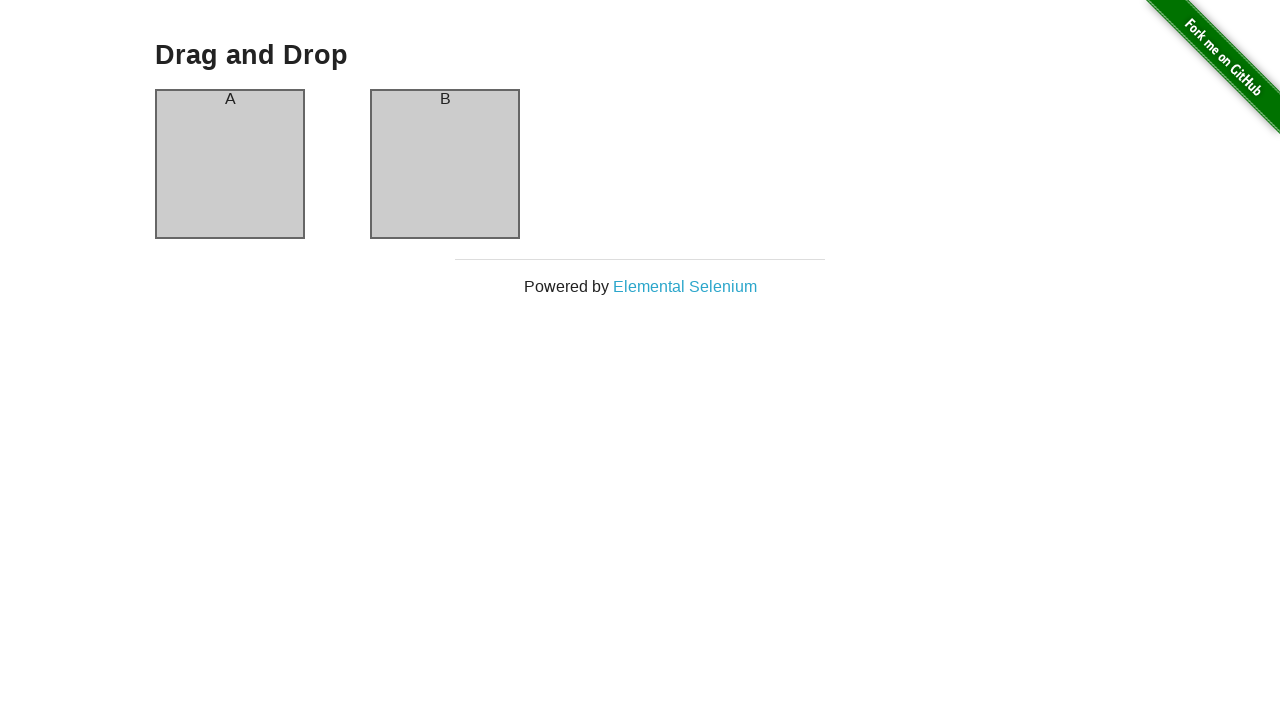

Dragged element A to element B position at (445, 164)
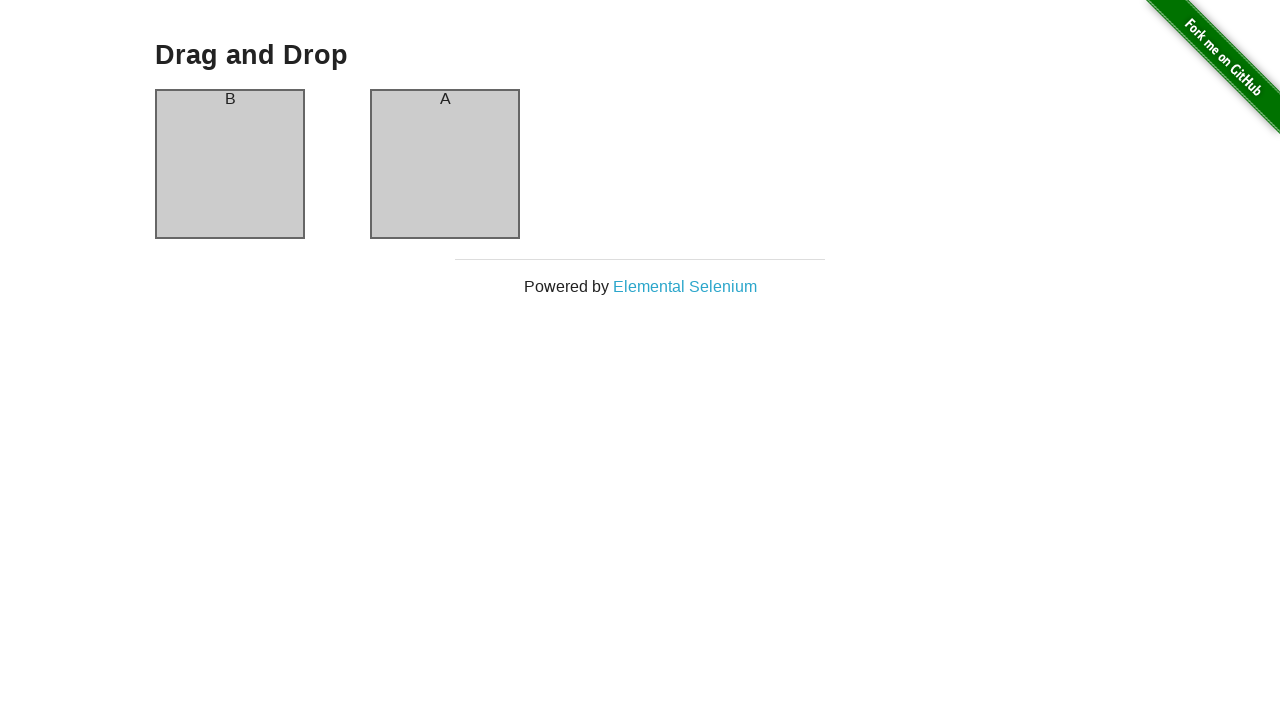

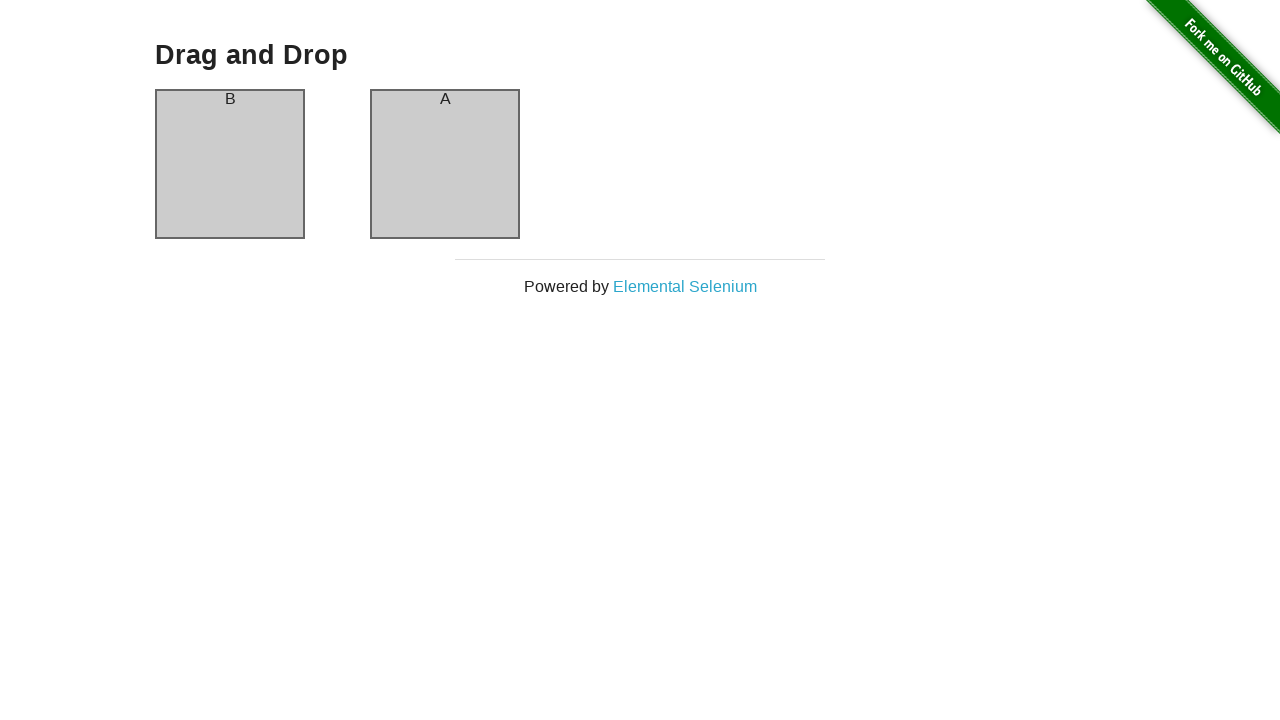